Tests that the currently applied filter is highlighted in the navigation

Starting URL: https://demo.playwright.dev/todomvc

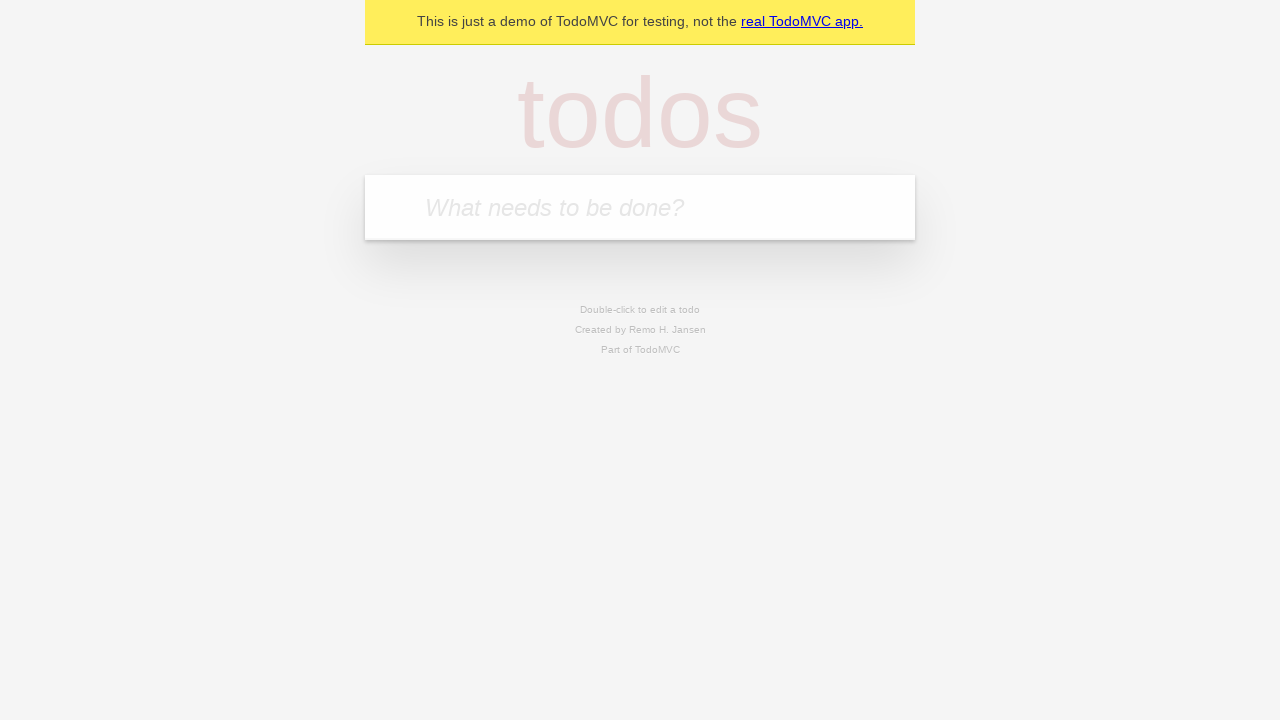

Filled todo input with 'buy some cheese' on internal:attr=[placeholder="What needs to be done?"i]
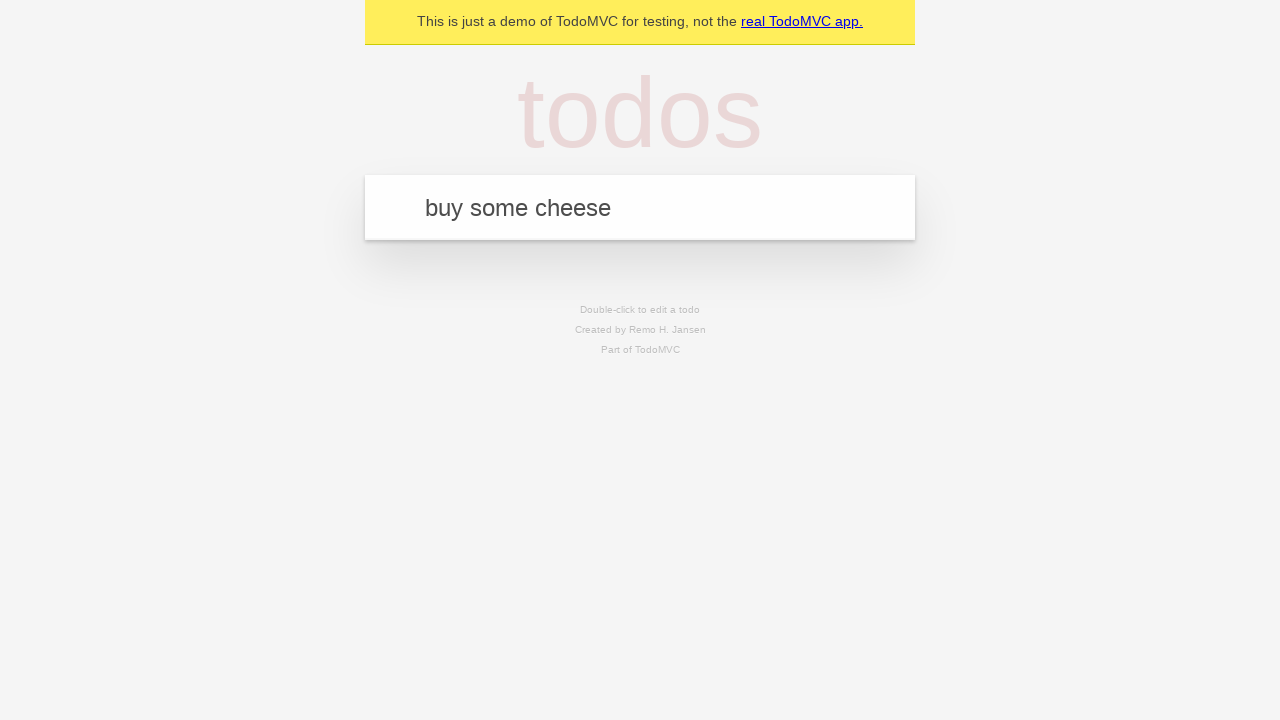

Pressed Enter to add first todo on internal:attr=[placeholder="What needs to be done?"i]
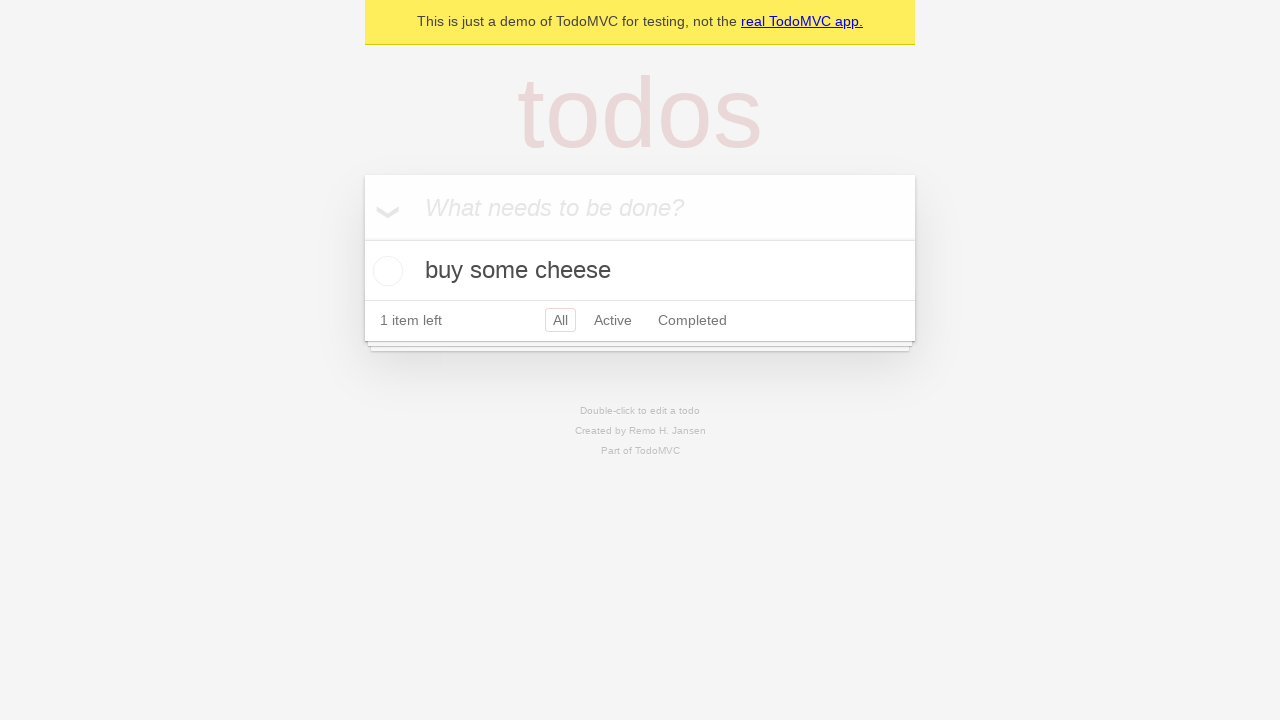

Filled todo input with 'feed the cat' on internal:attr=[placeholder="What needs to be done?"i]
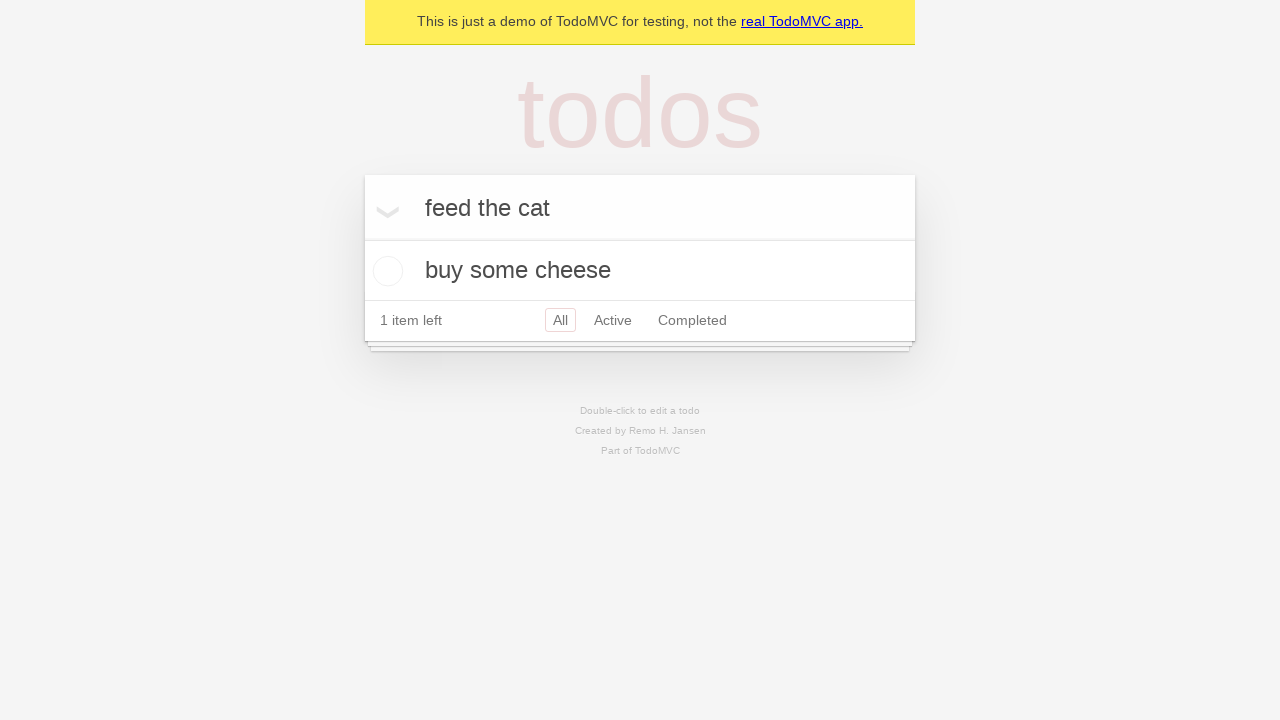

Pressed Enter to add second todo on internal:attr=[placeholder="What needs to be done?"i]
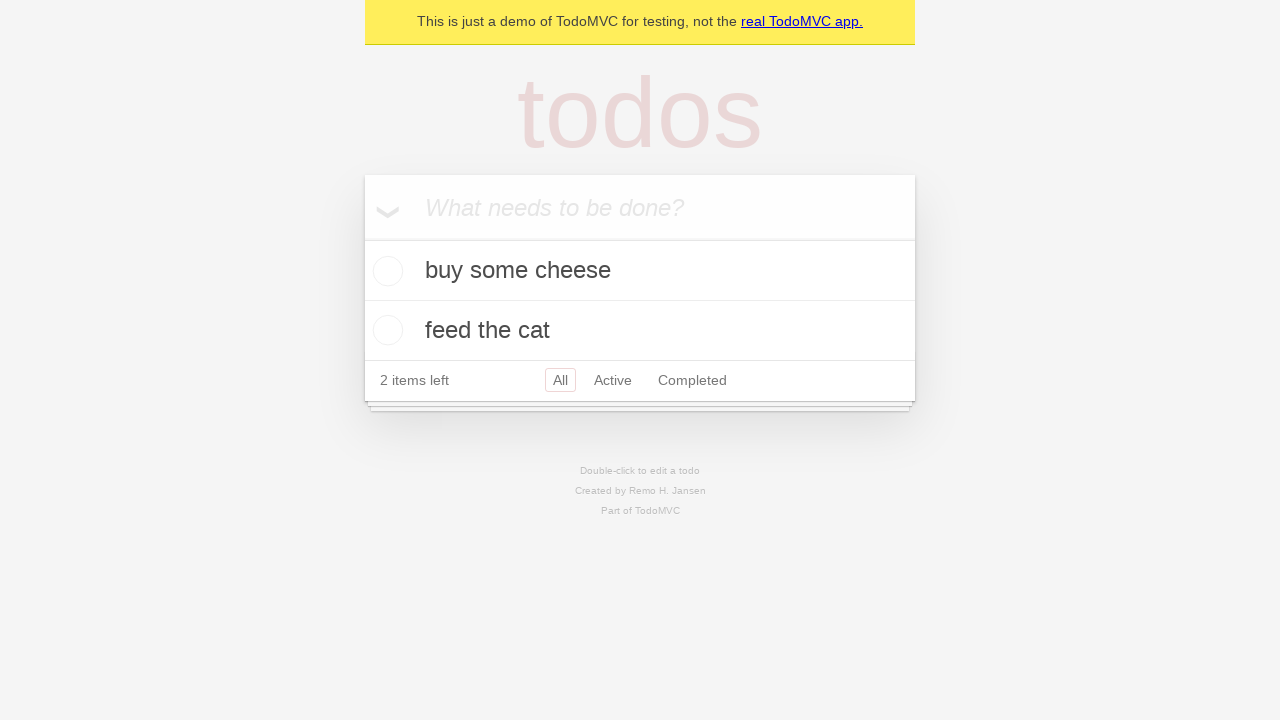

Filled todo input with 'book a doctors appointment' on internal:attr=[placeholder="What needs to be done?"i]
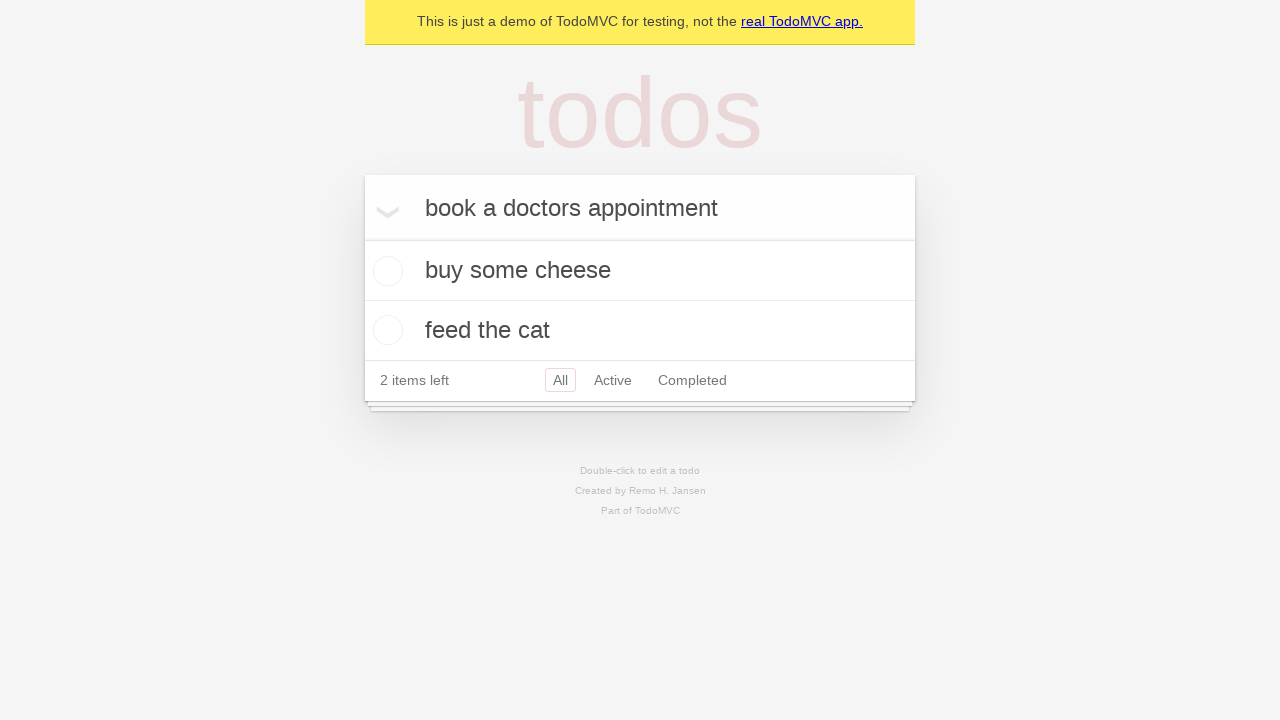

Pressed Enter to add third todo on internal:attr=[placeholder="What needs to be done?"i]
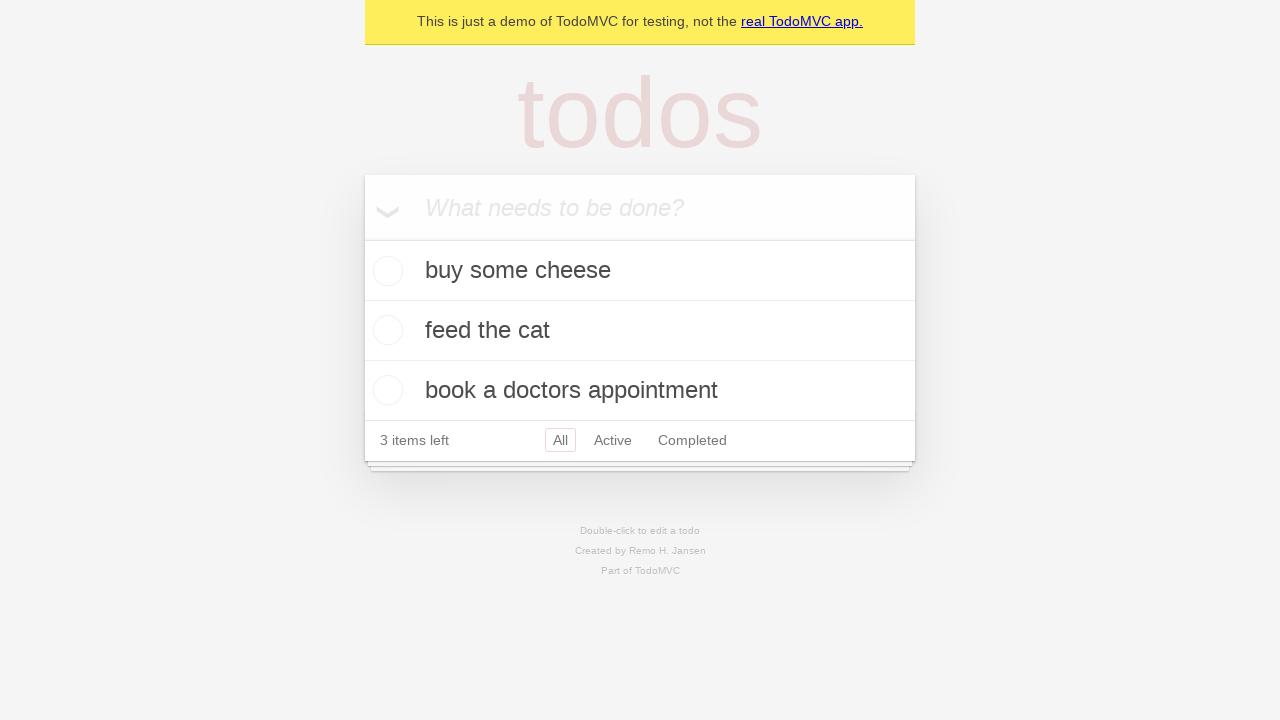

Clicked Active filter link at (613, 440) on internal:role=link[name="Active"i]
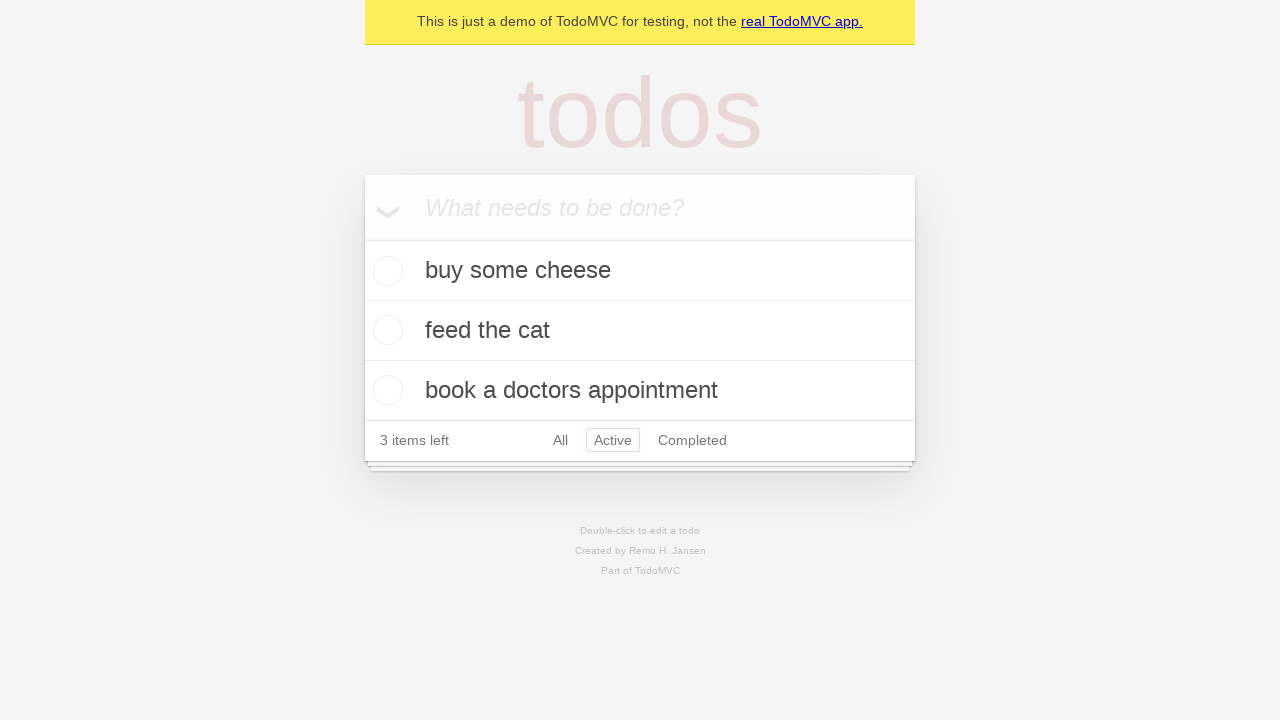

Clicked Completed filter link to verify highlight at (692, 440) on internal:role=link[name="Completed"i]
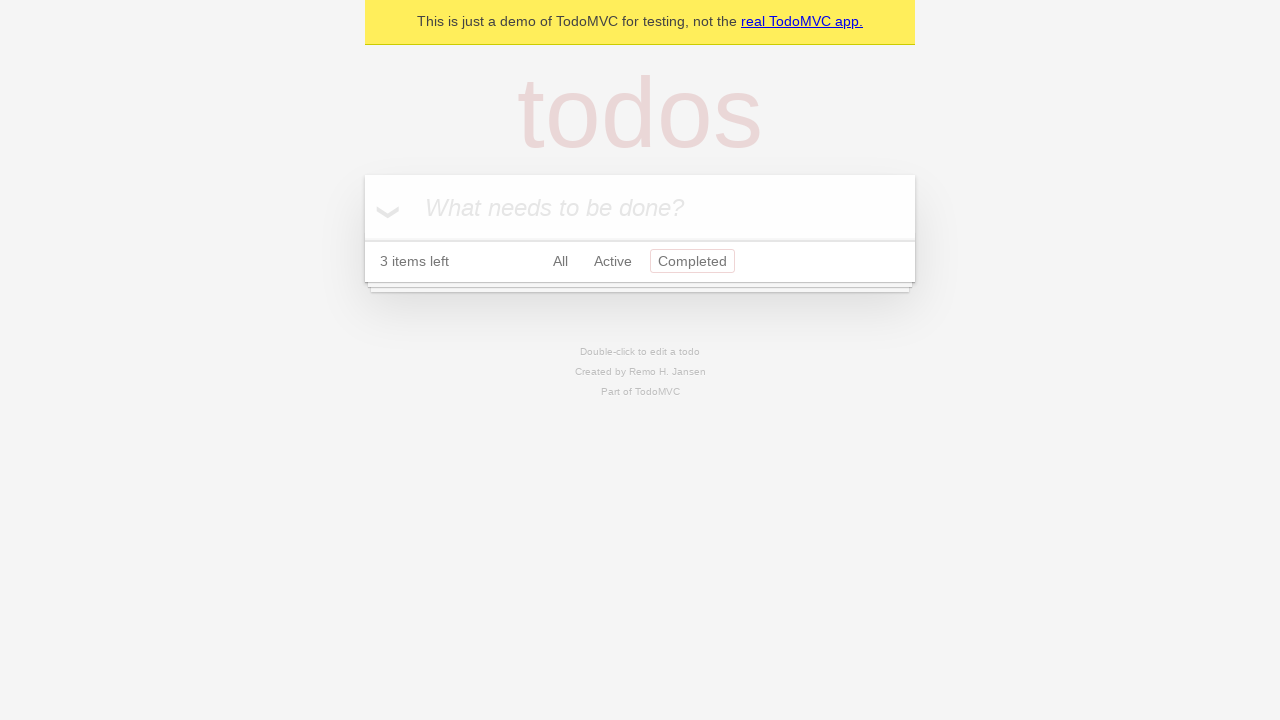

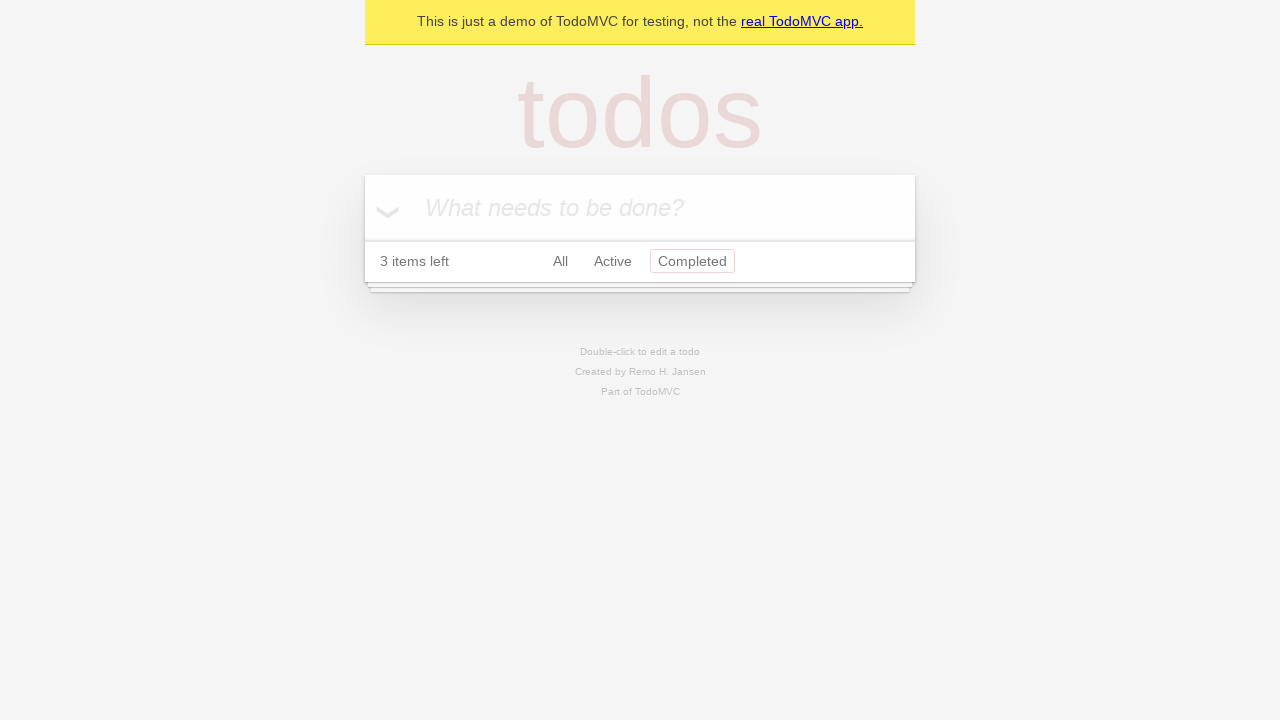